Navigates to Demoblaze homepage and verifies that anchor links are present on the page

Starting URL: https://www.demoblaze.com/

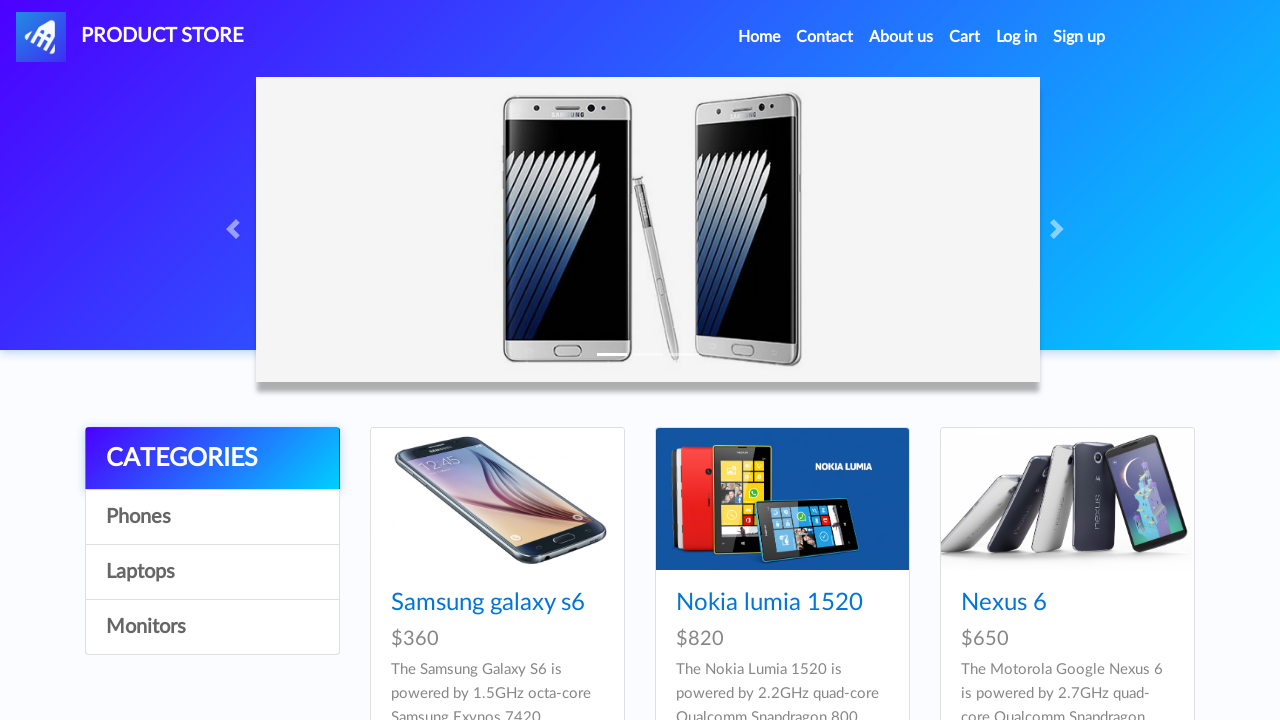

Waited for anchor links to be present on the page
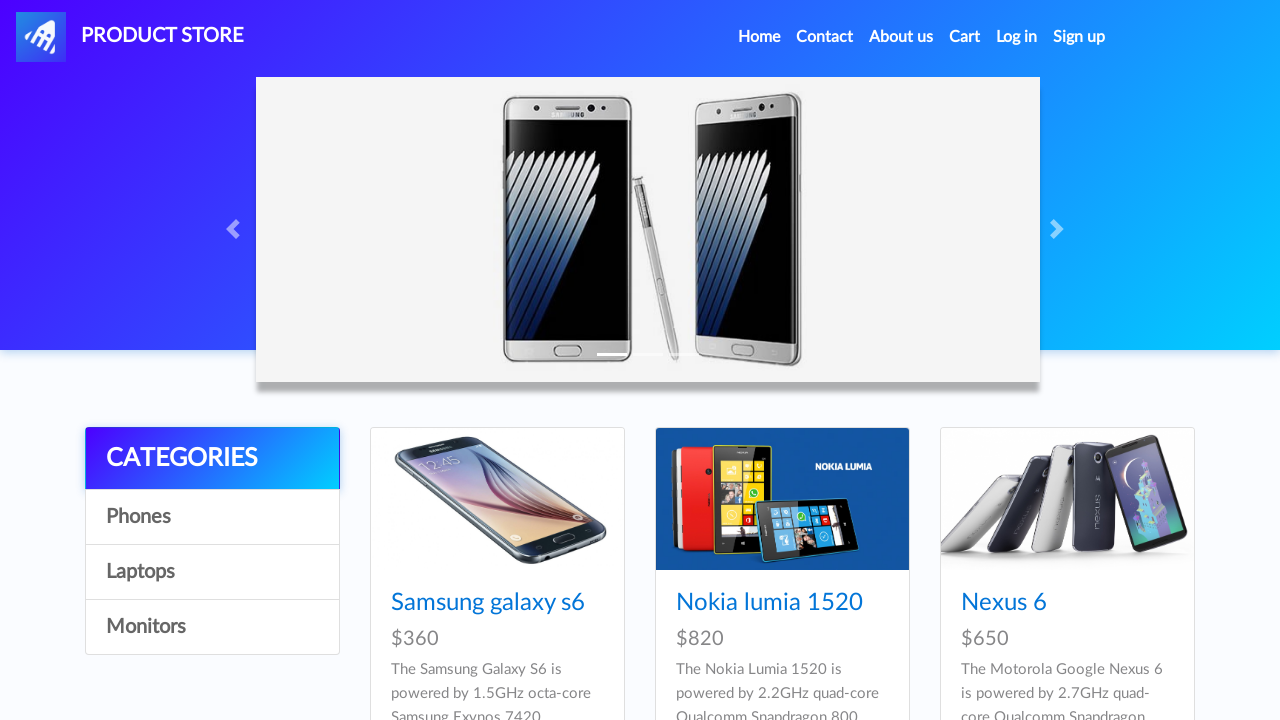

Located all anchor links on the page
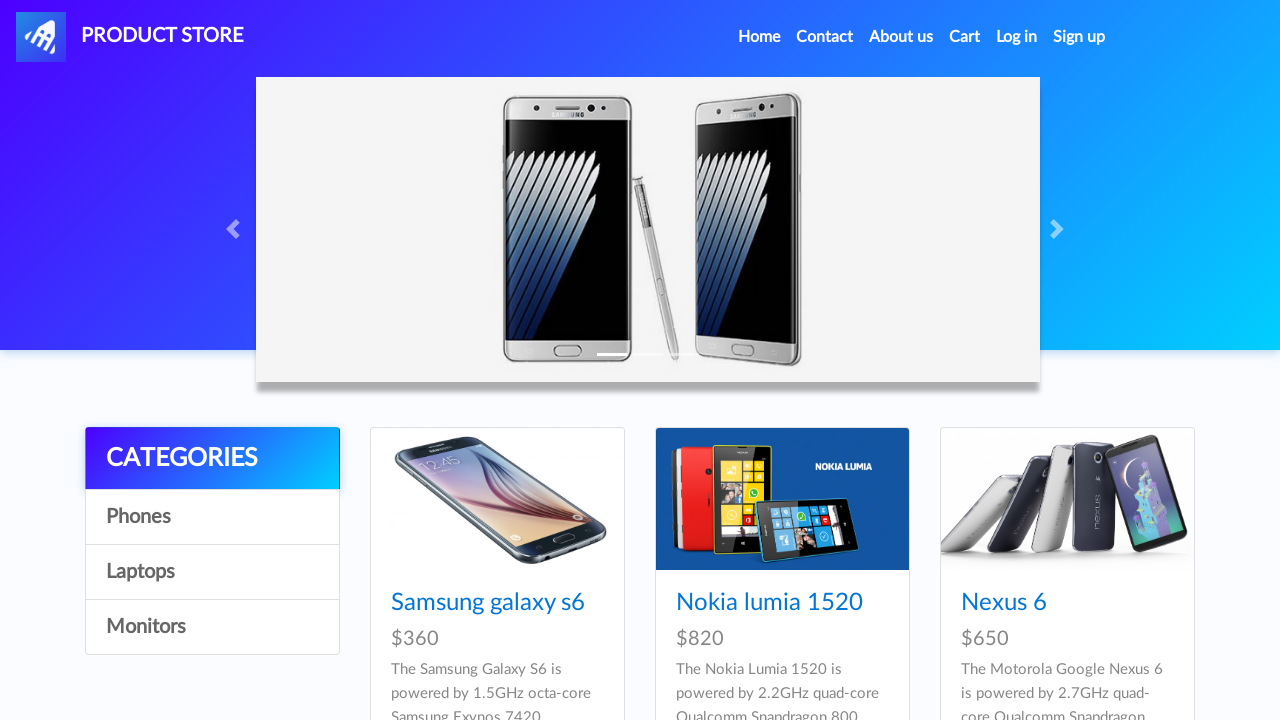

Verified that anchor links are present on Demoblaze homepage
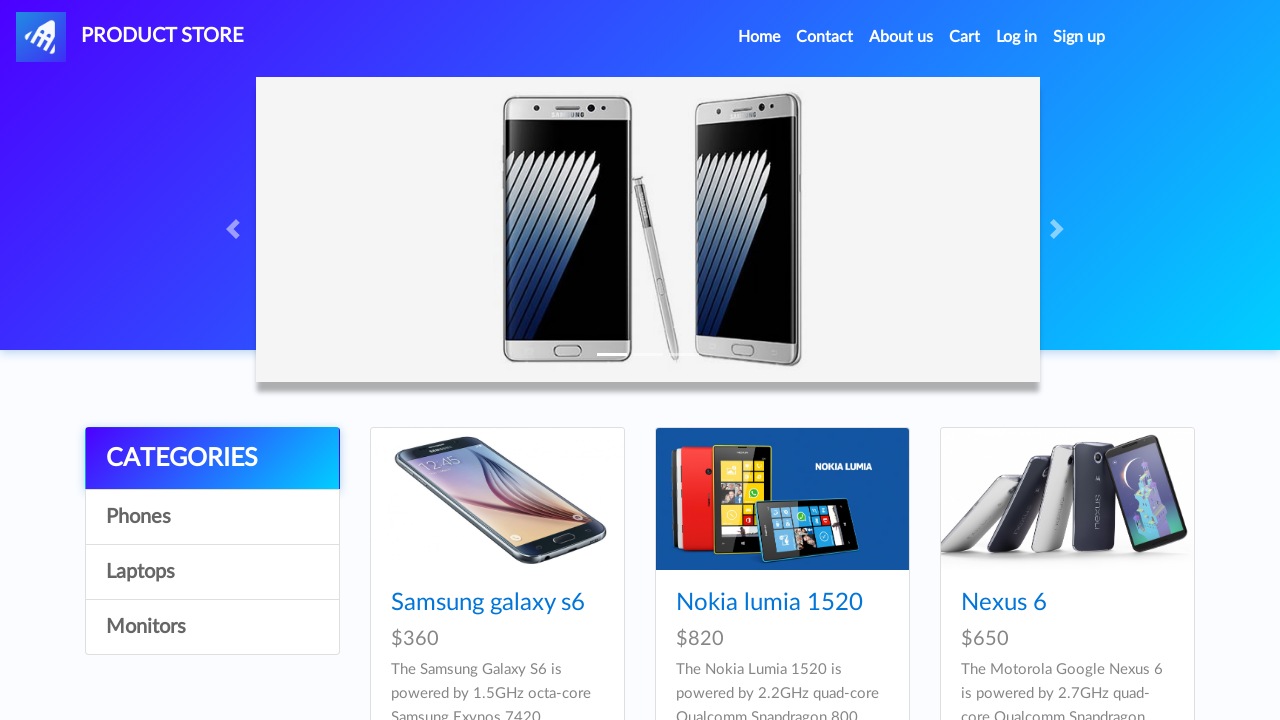

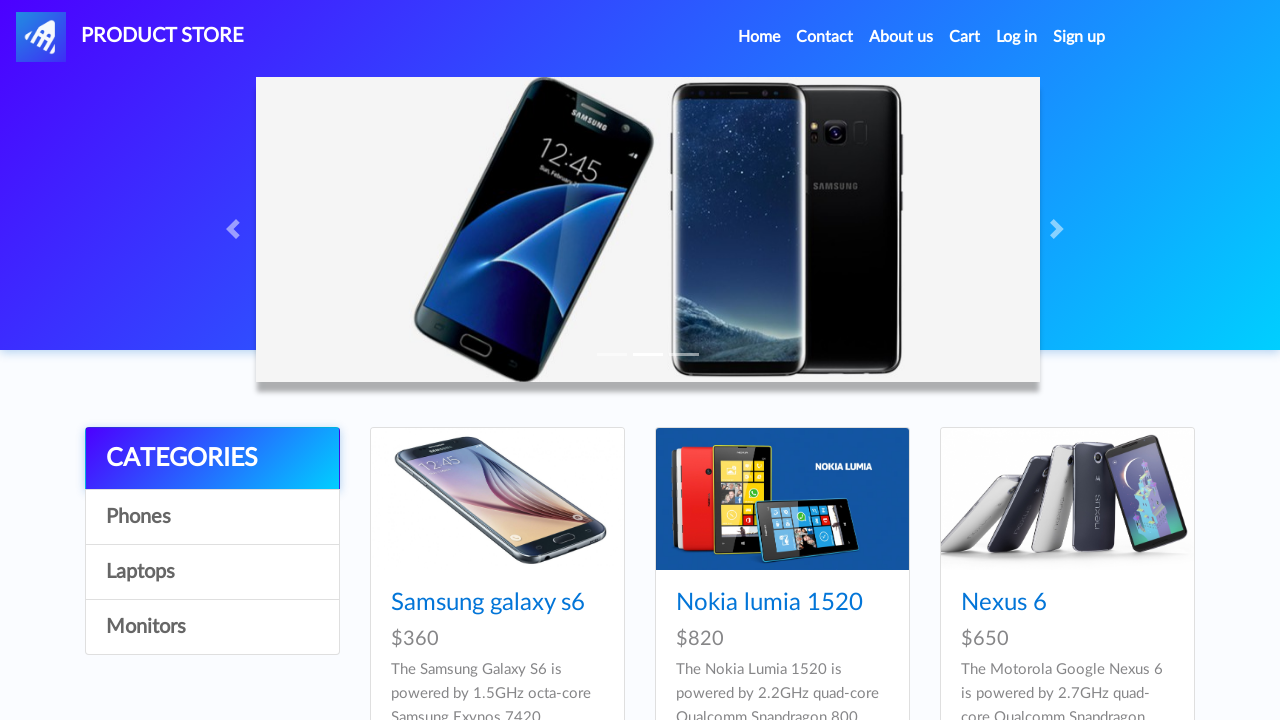